Tests waiting for a loading spinner to disappear before verifying the final content is displayed.

Starting URL: https://the-internet.herokuapp.com/dynamic_loading/1

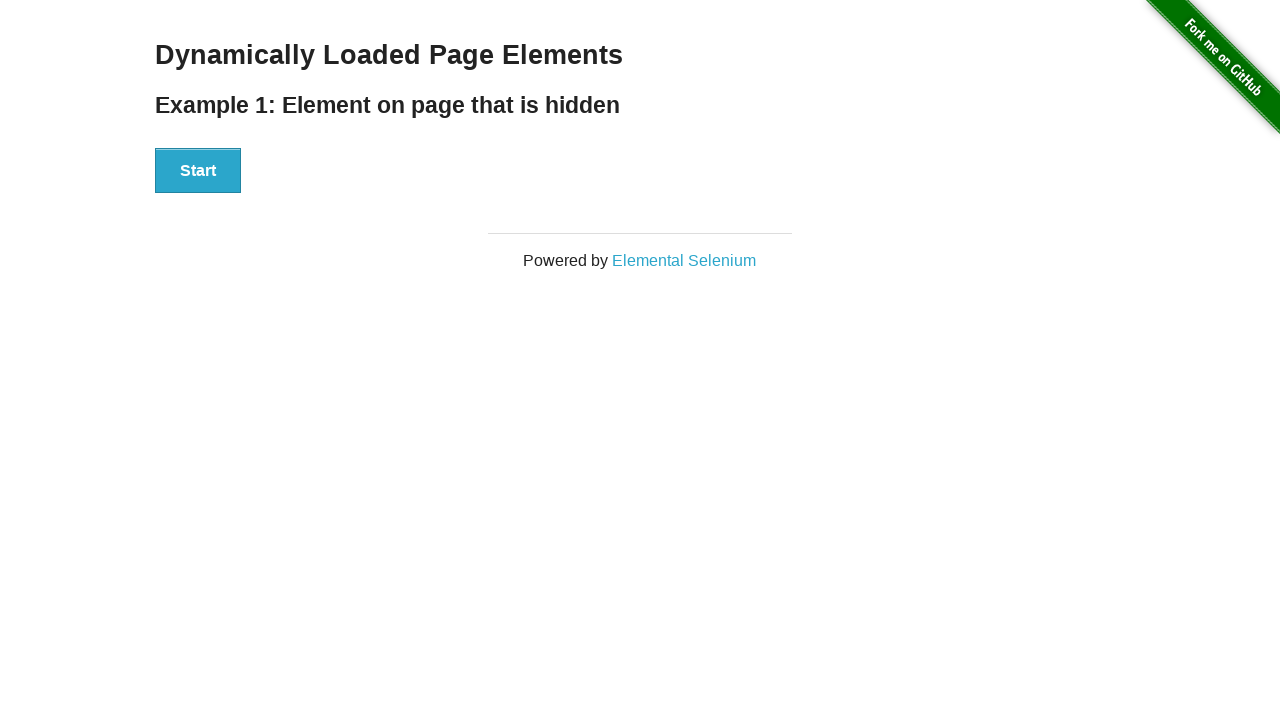

Clicked the Start button at (198, 171) on #start button
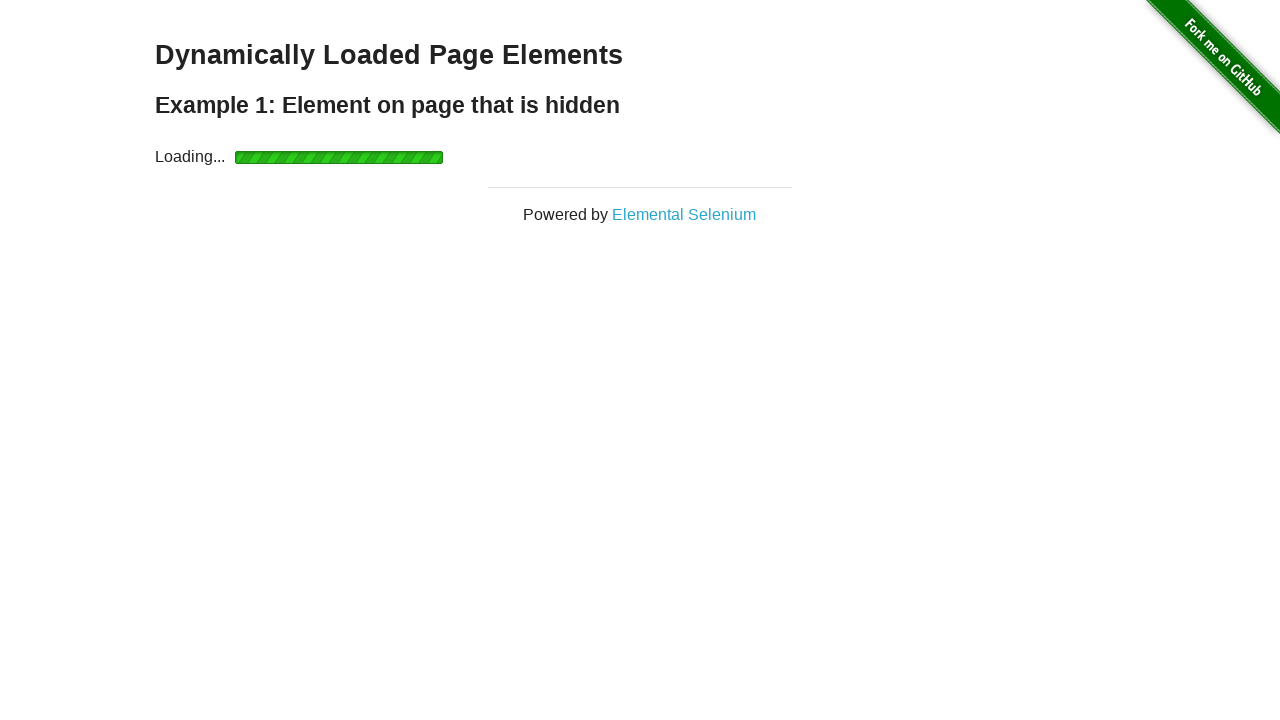

Loading spinner disappeared
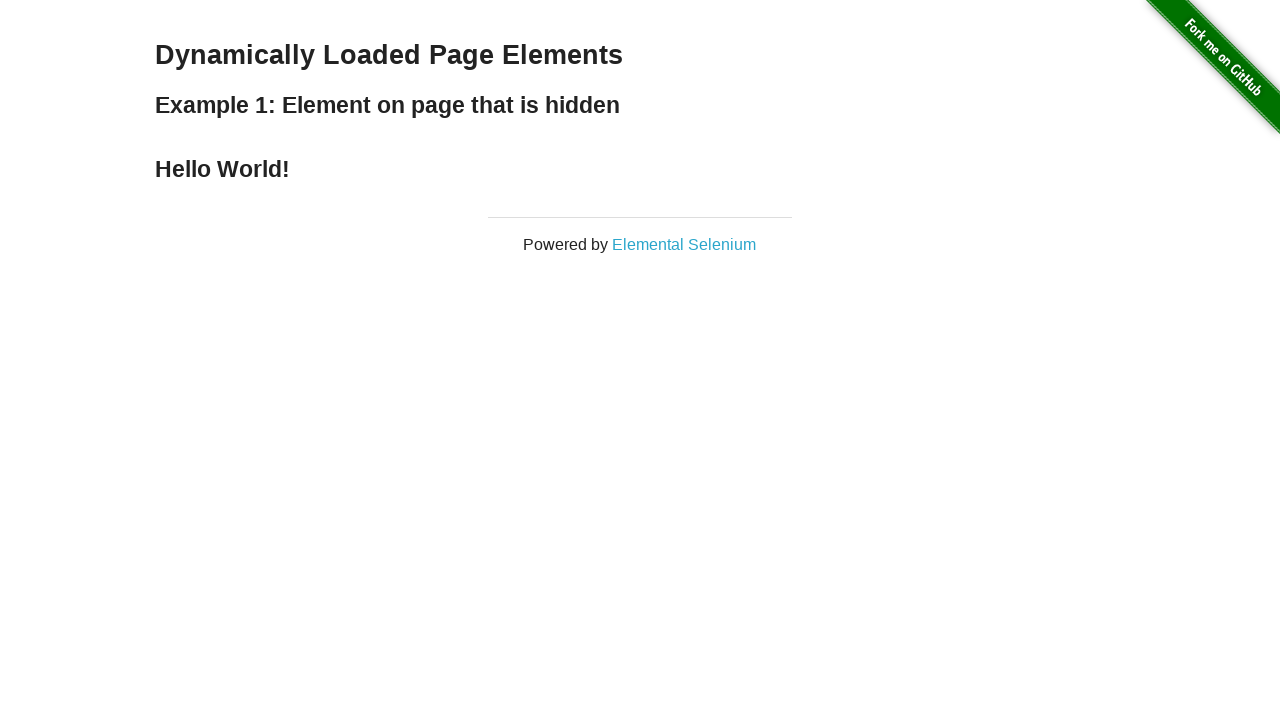

Final content 'Hello World!' became visible
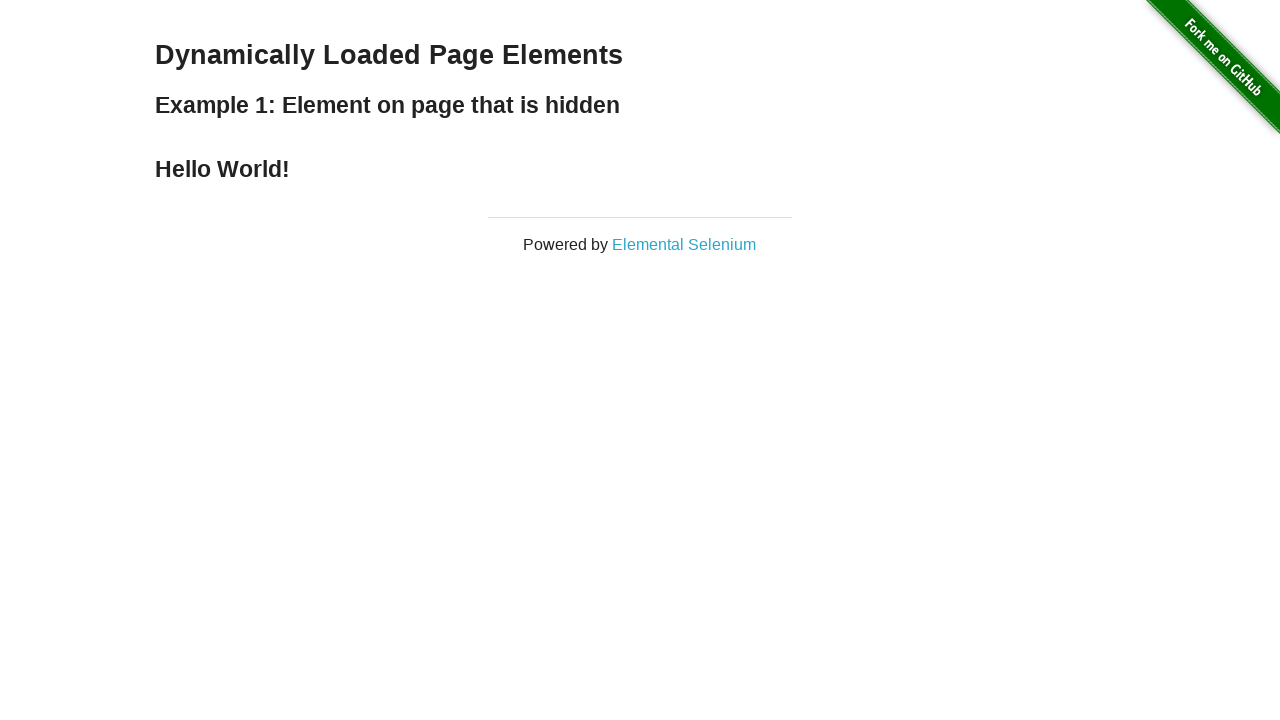

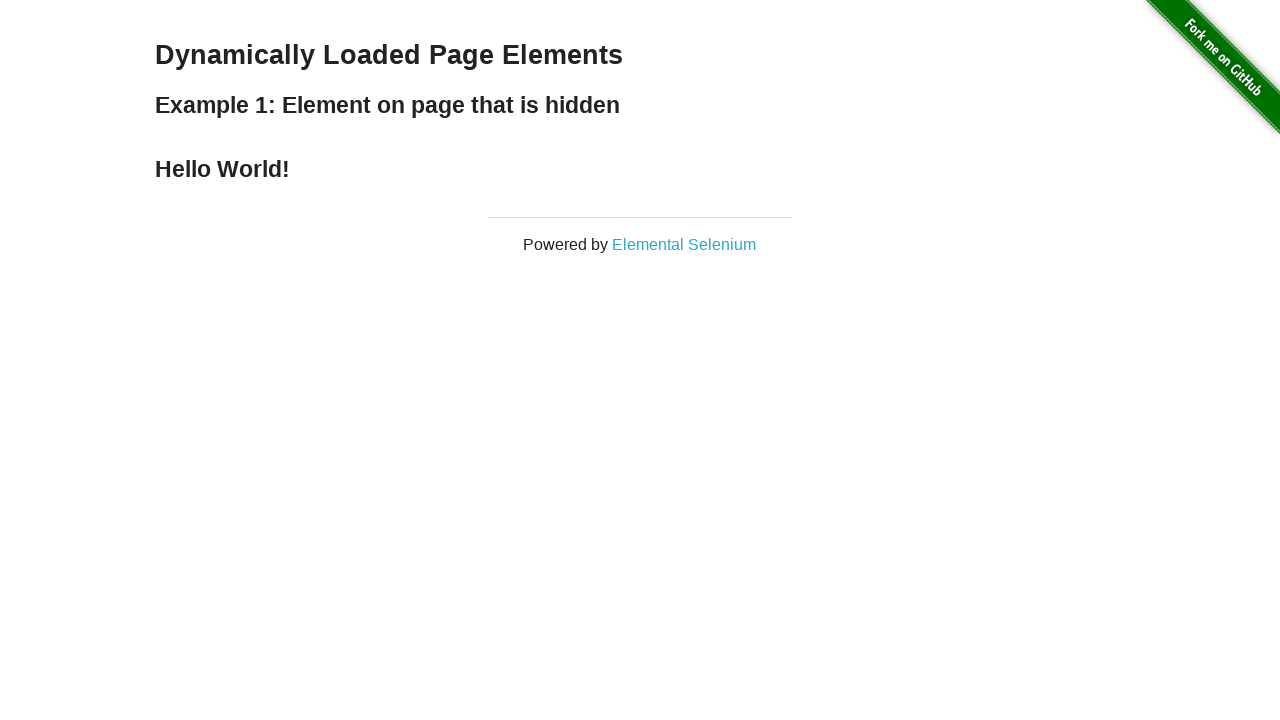